Tests that a todo item is removed when edited to an empty string

Starting URL: https://demo.playwright.dev/todomvc

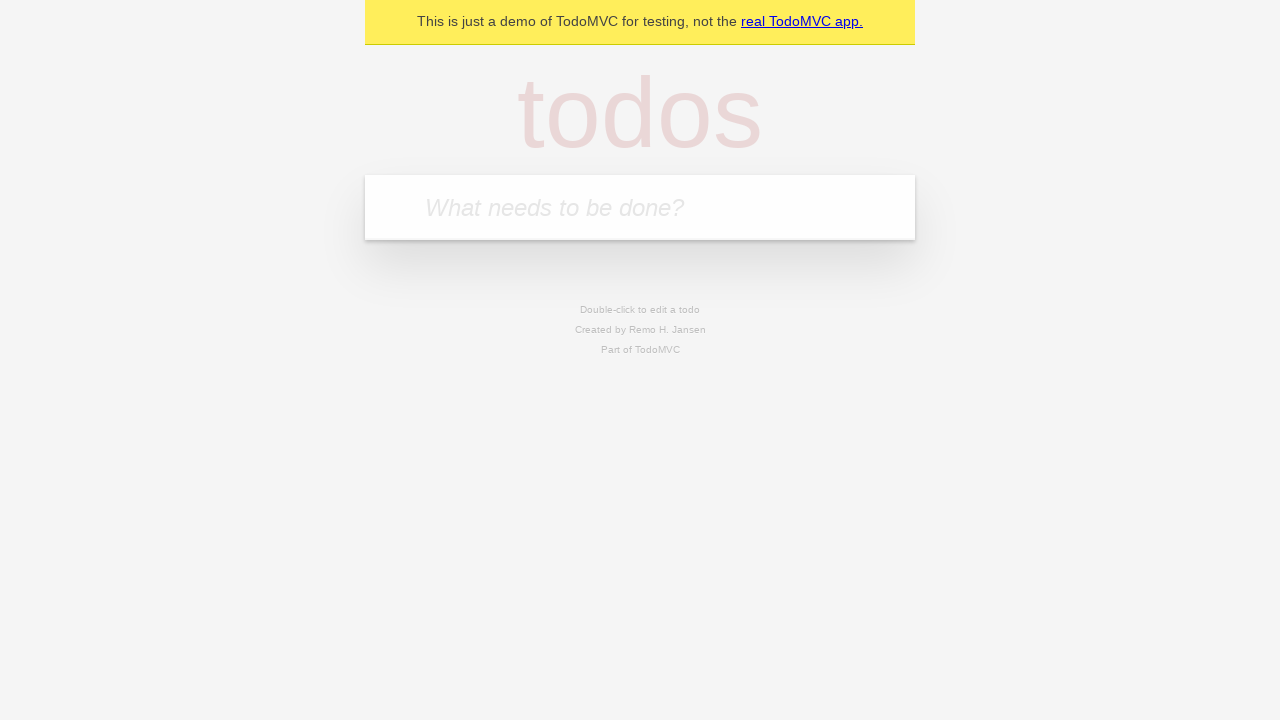

Filled todo input with 'buy some cheese' on internal:attr=[placeholder="What needs to be done?"i]
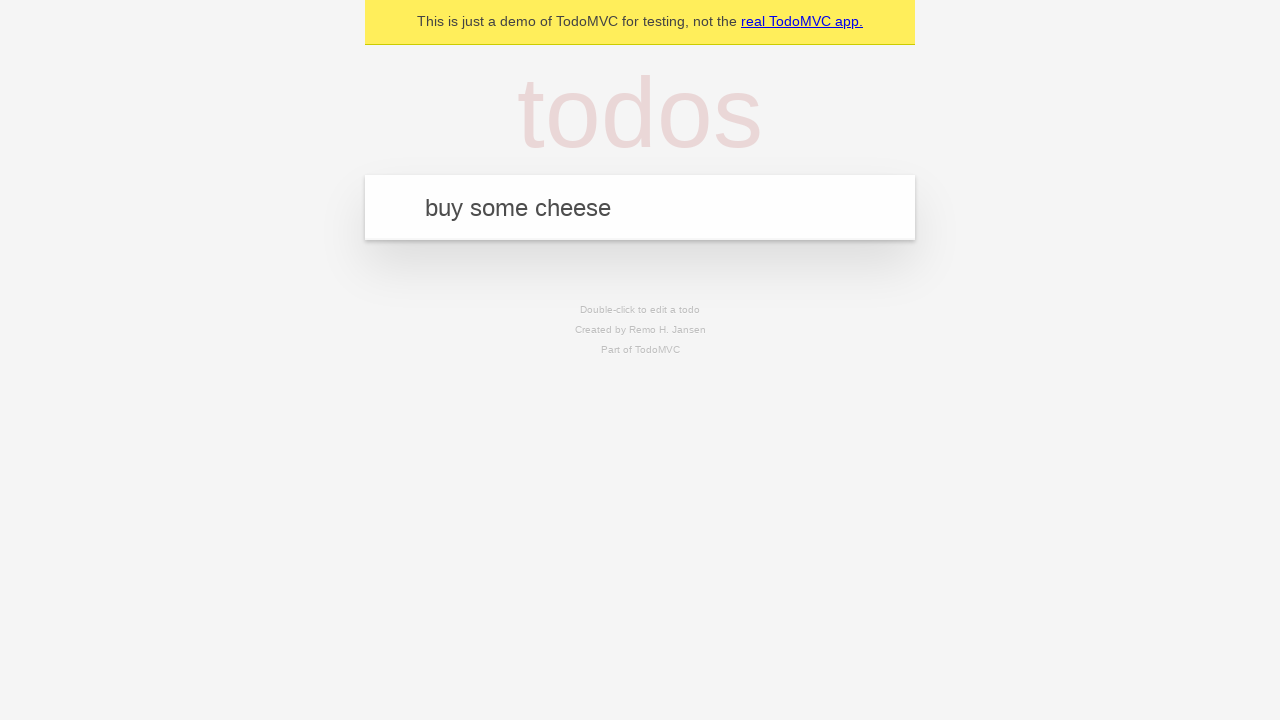

Pressed Enter to add first todo on internal:attr=[placeholder="What needs to be done?"i]
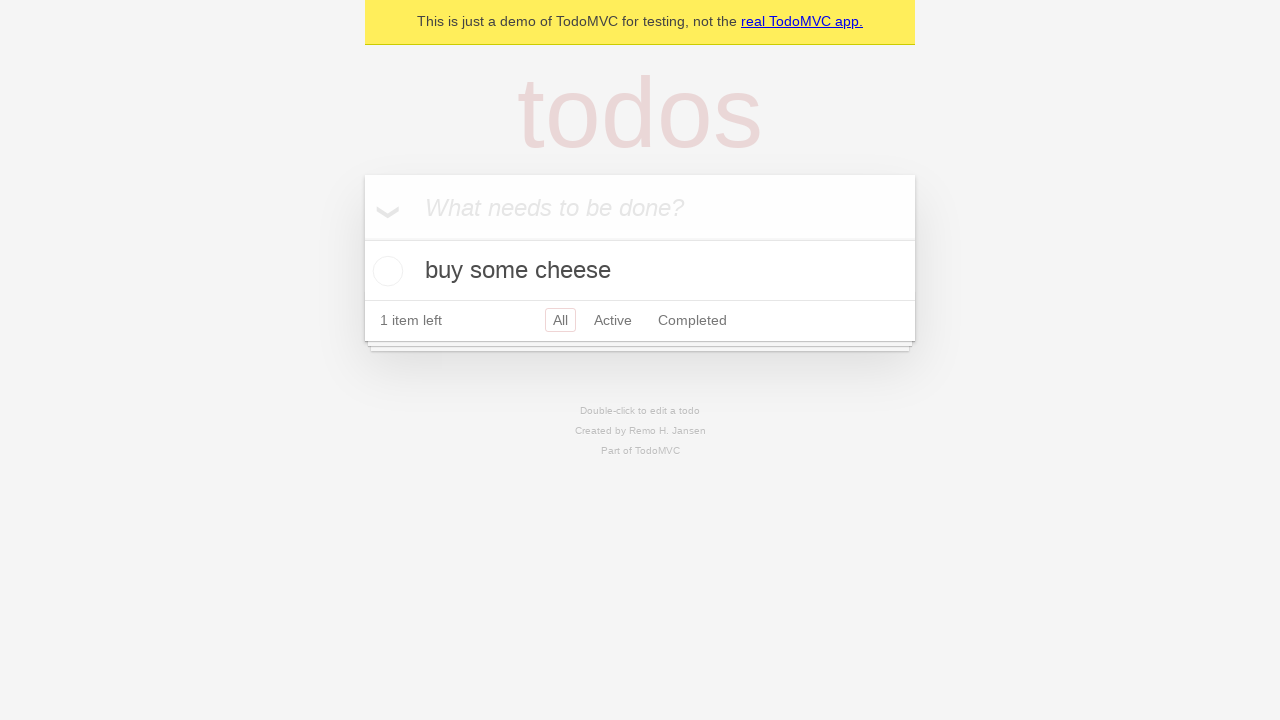

Filled todo input with 'feed the cat' on internal:attr=[placeholder="What needs to be done?"i]
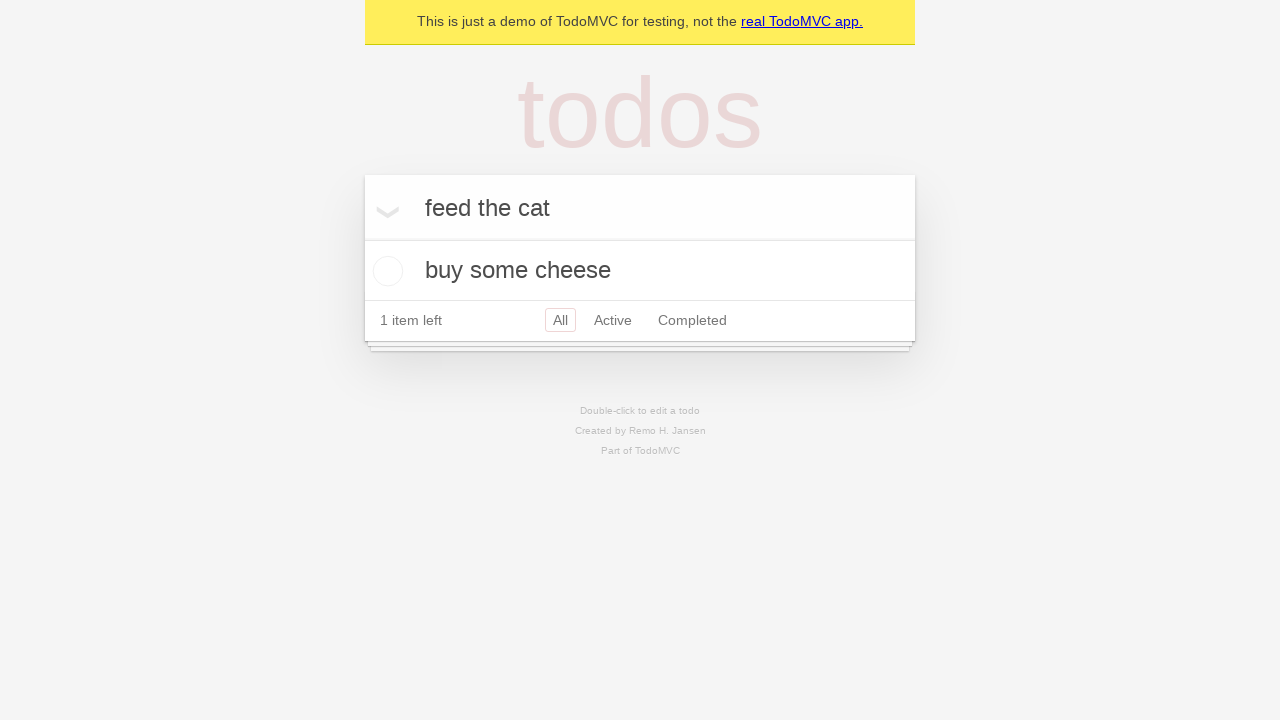

Pressed Enter to add second todo on internal:attr=[placeholder="What needs to be done?"i]
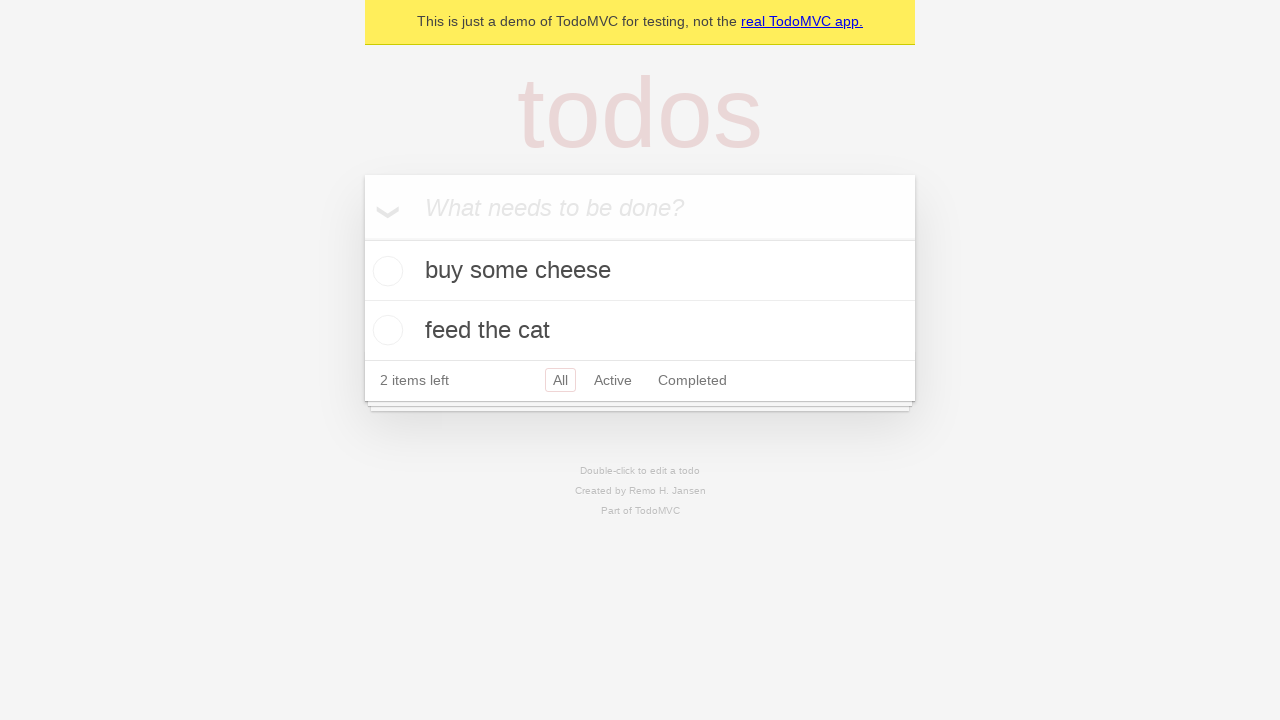

Filled todo input with 'book a doctors appointment' on internal:attr=[placeholder="What needs to be done?"i]
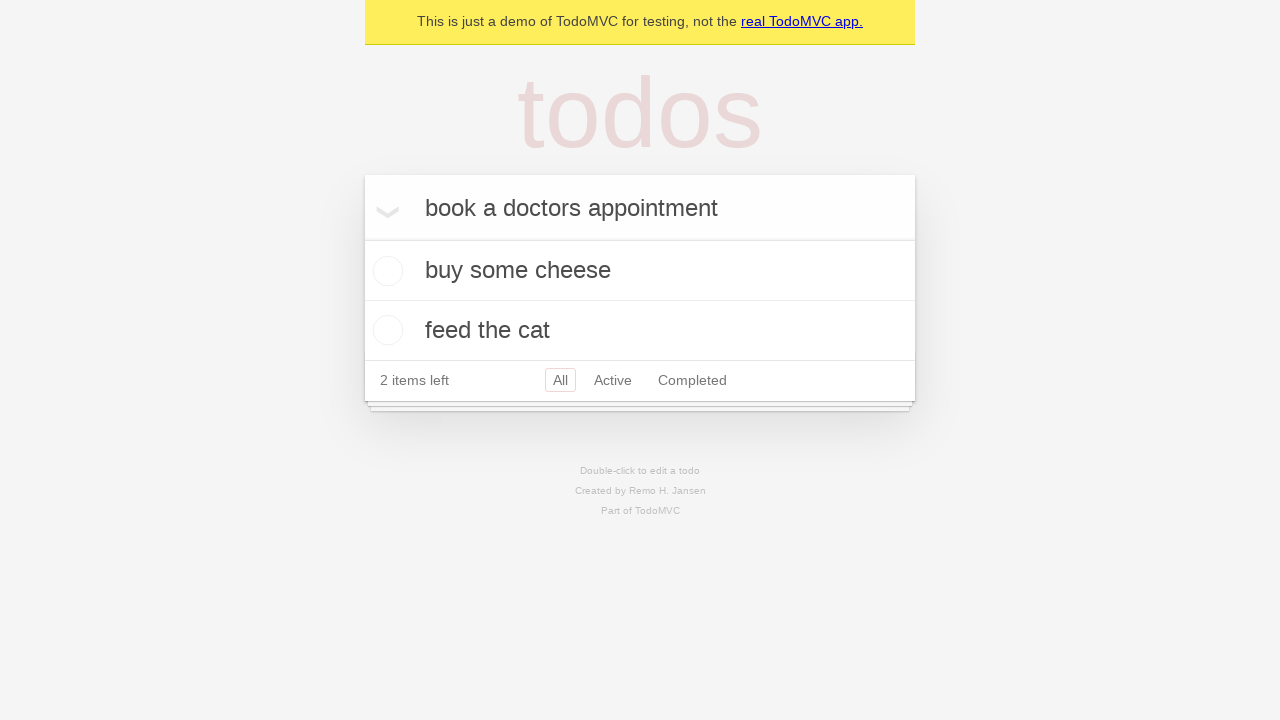

Pressed Enter to add third todo on internal:attr=[placeholder="What needs to be done?"i]
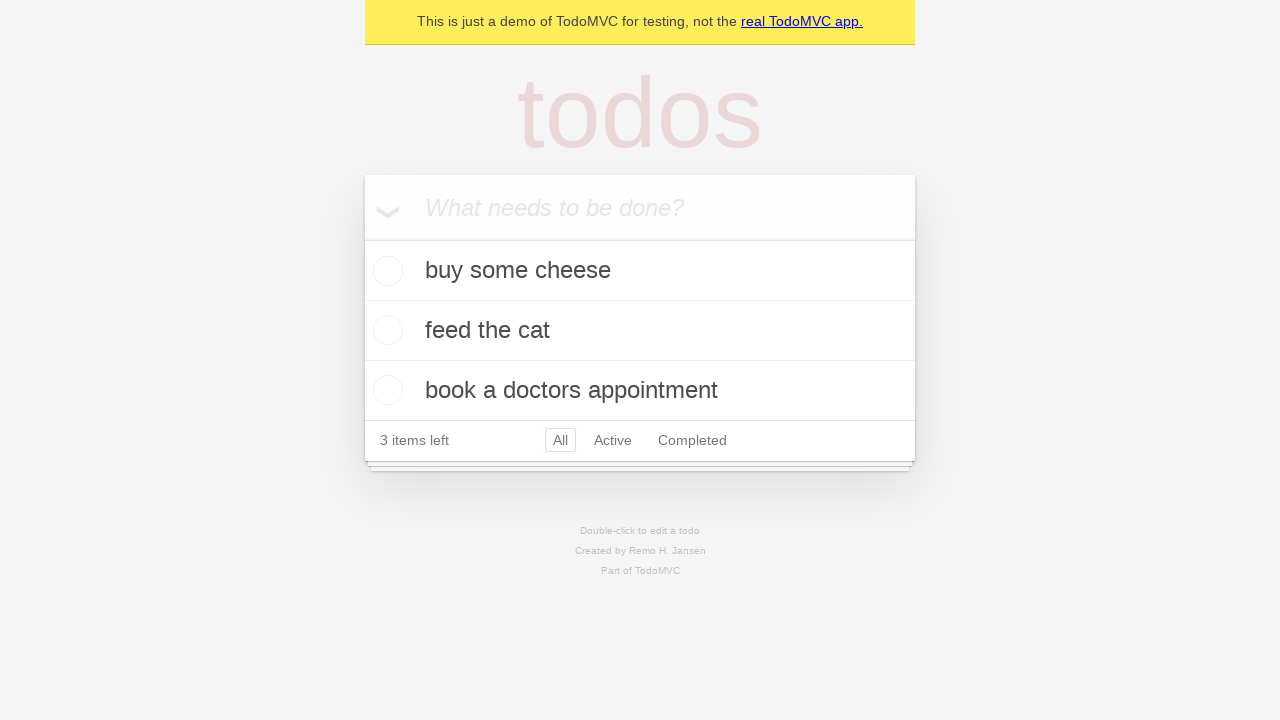

Double-clicked second todo item to enter edit mode at (640, 331) on internal:testid=[data-testid="todo-item"s] >> nth=1
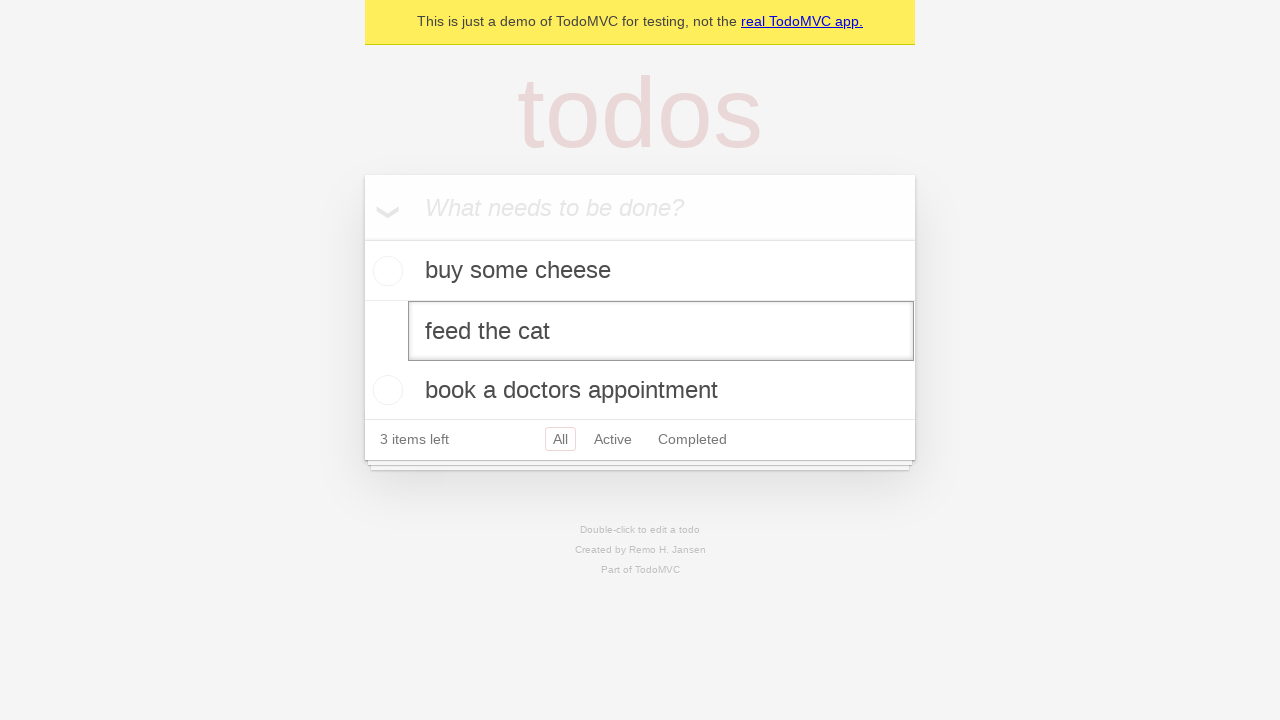

Cleared the text in the edit field on internal:testid=[data-testid="todo-item"s] >> nth=1 >> internal:role=textbox[nam
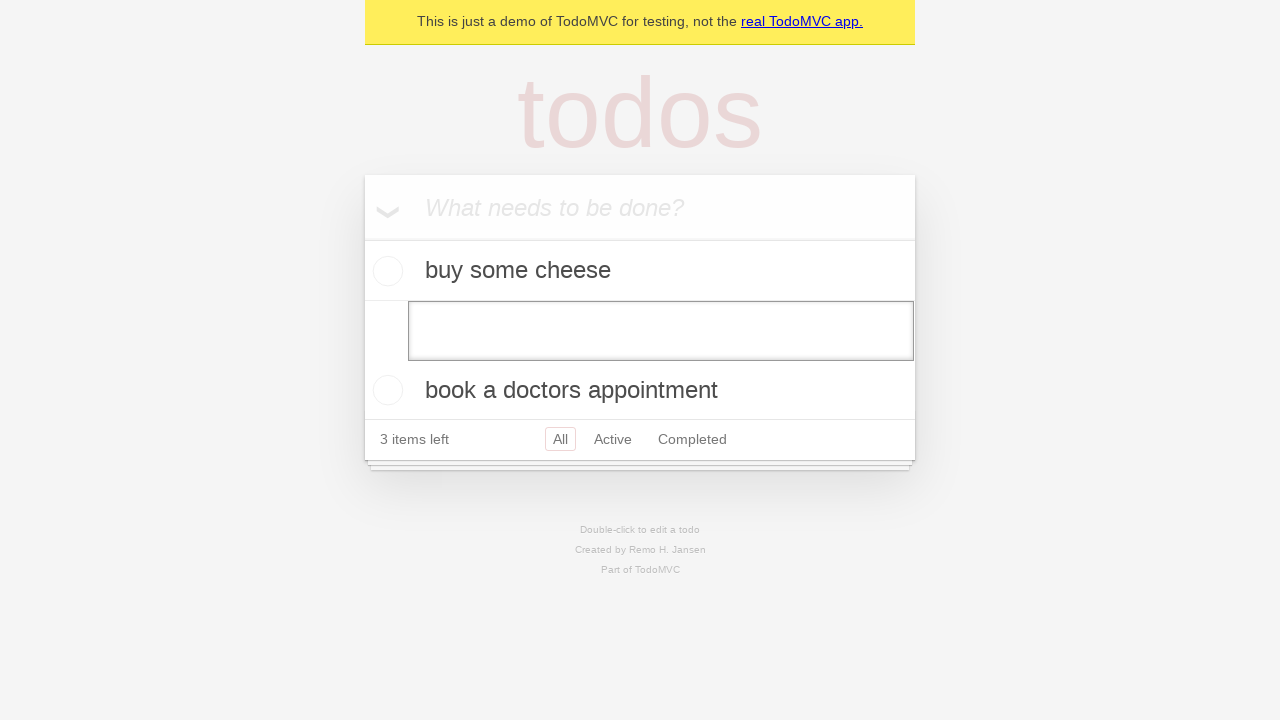

Pressed Enter to save empty text, which should remove the todo item on internal:testid=[data-testid="todo-item"s] >> nth=1 >> internal:role=textbox[nam
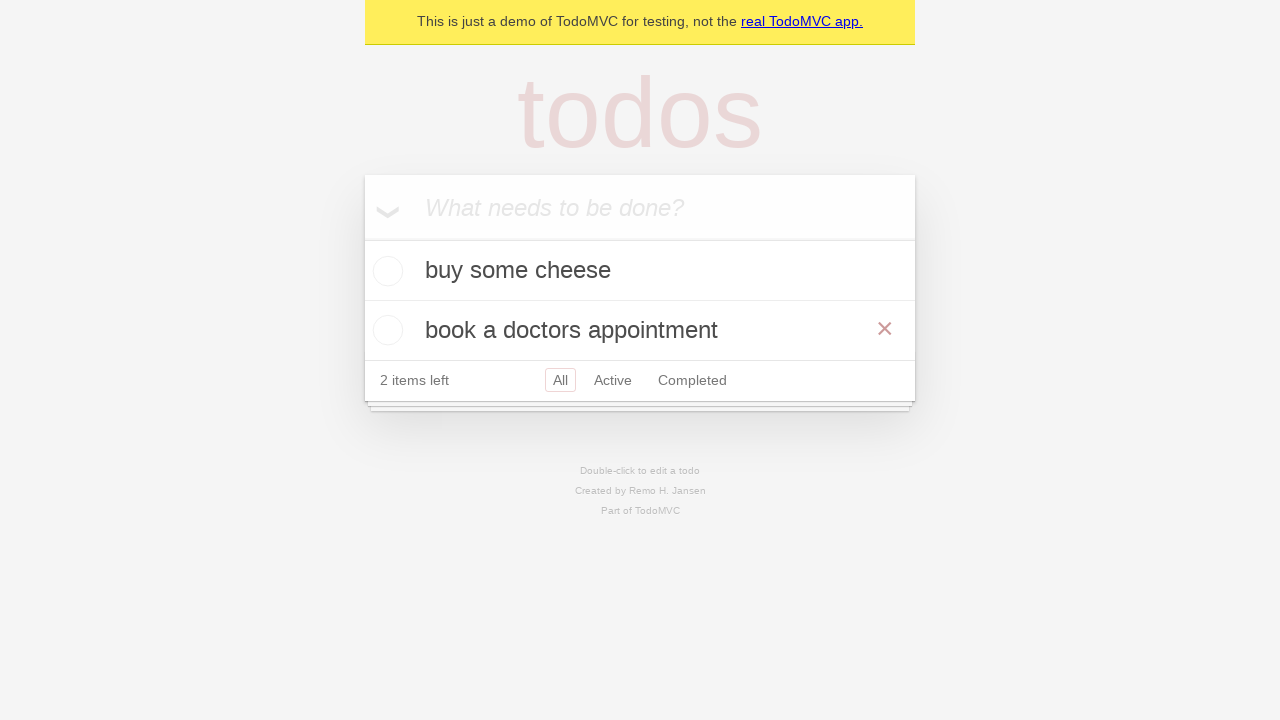

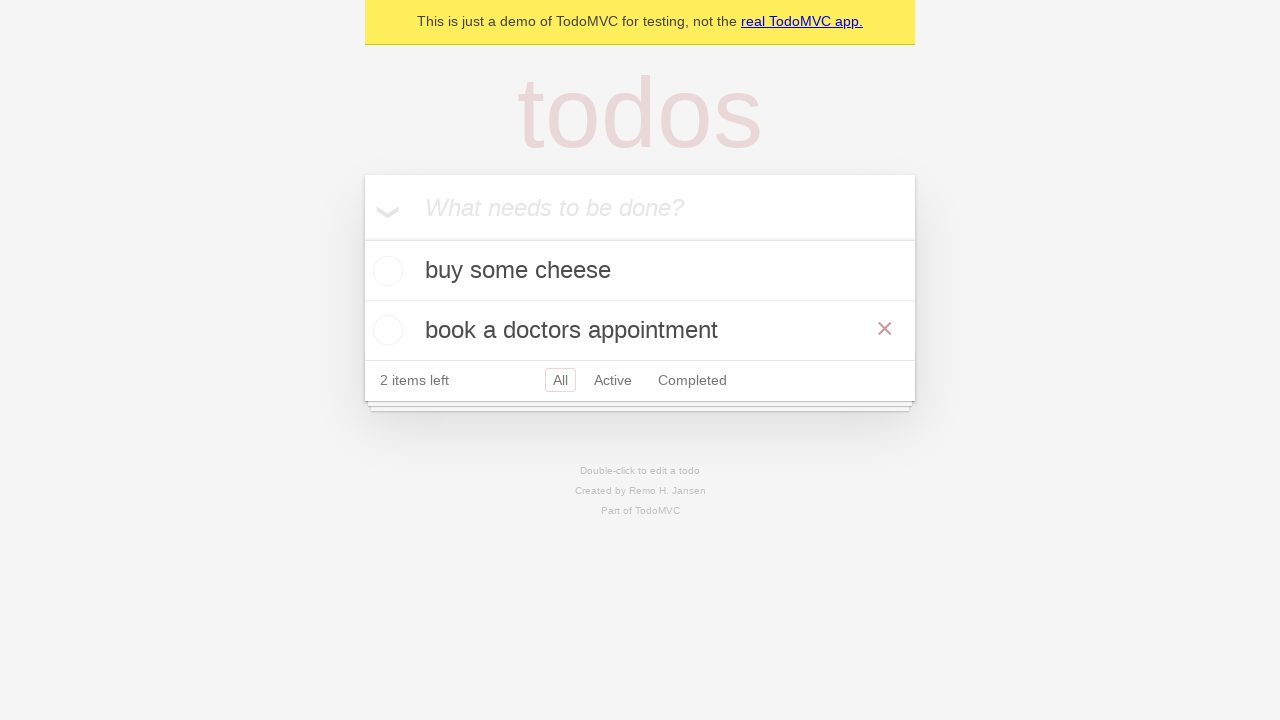